Tests dropdown/select menu interactions by selecting options using different methods (by index, by value, by visible text) on two different select elements, and verifies deselect functionality on a multi-select dropdown.

Starting URL: https://demoqa.com/select-menu

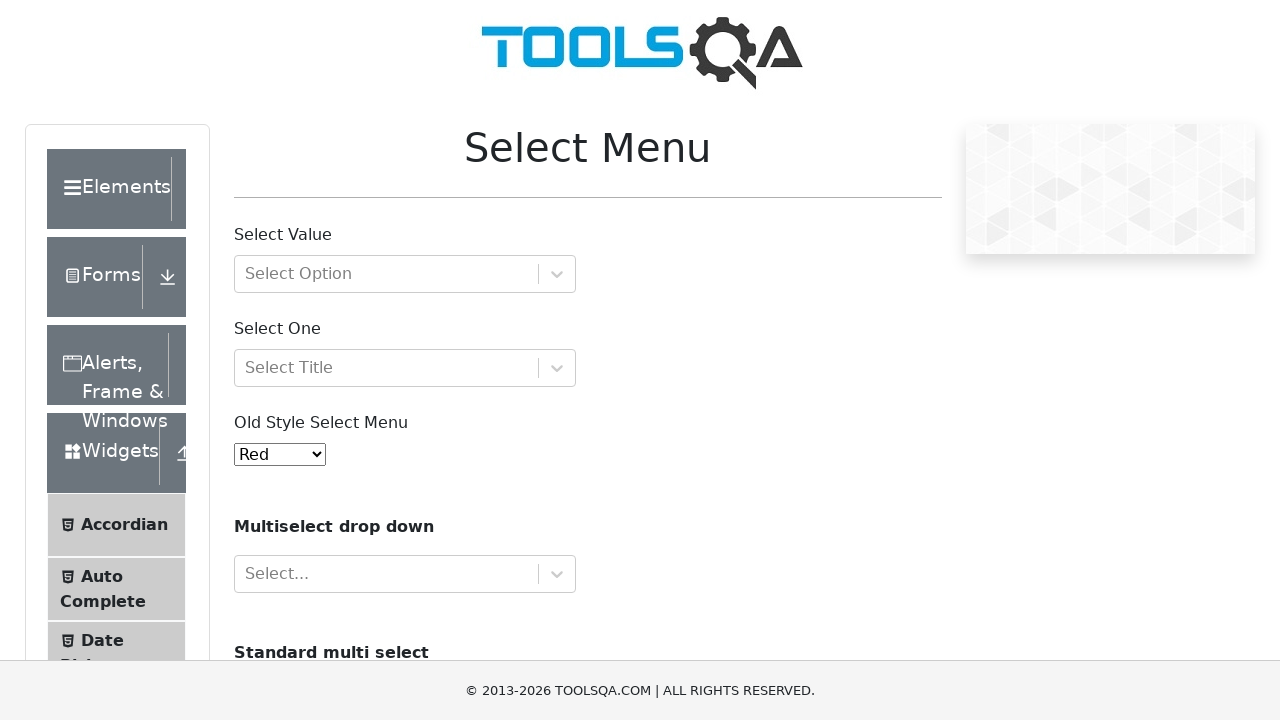

Selected 'White' from oldSelectMenu dropdown by index 6 on #oldSelectMenu
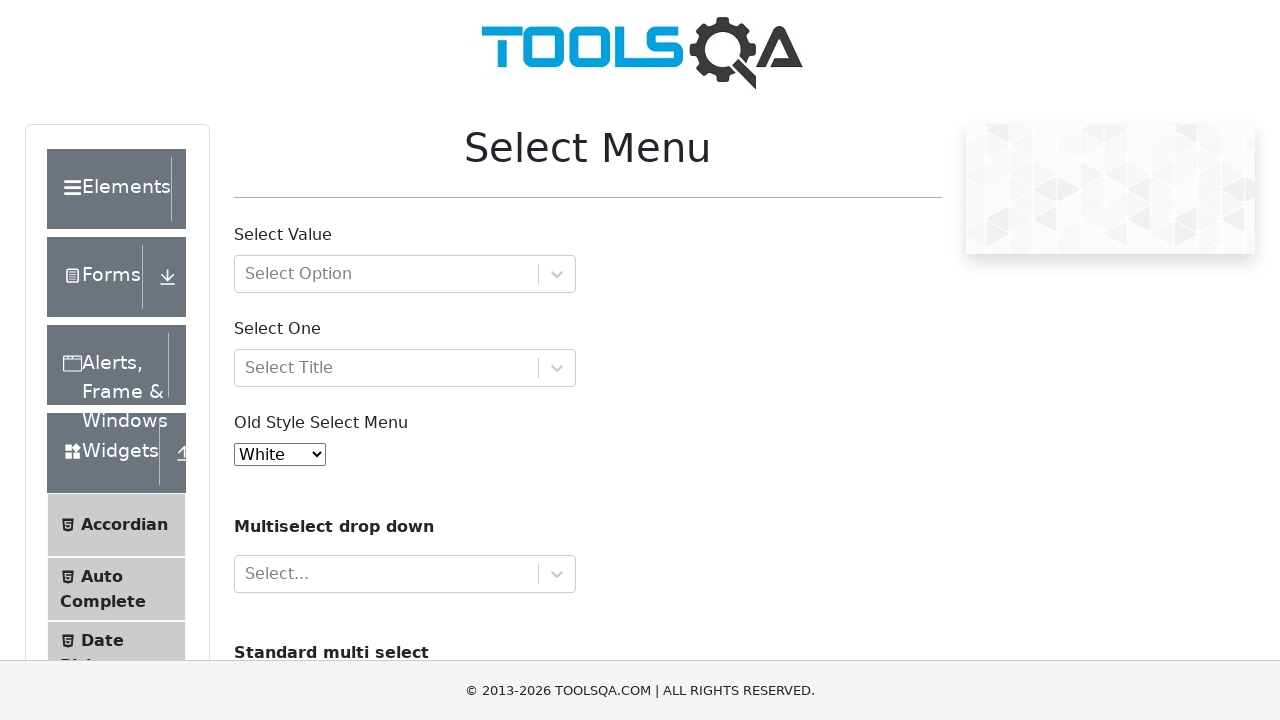

Selected option with value '1' from oldSelectMenu dropdown on #oldSelectMenu
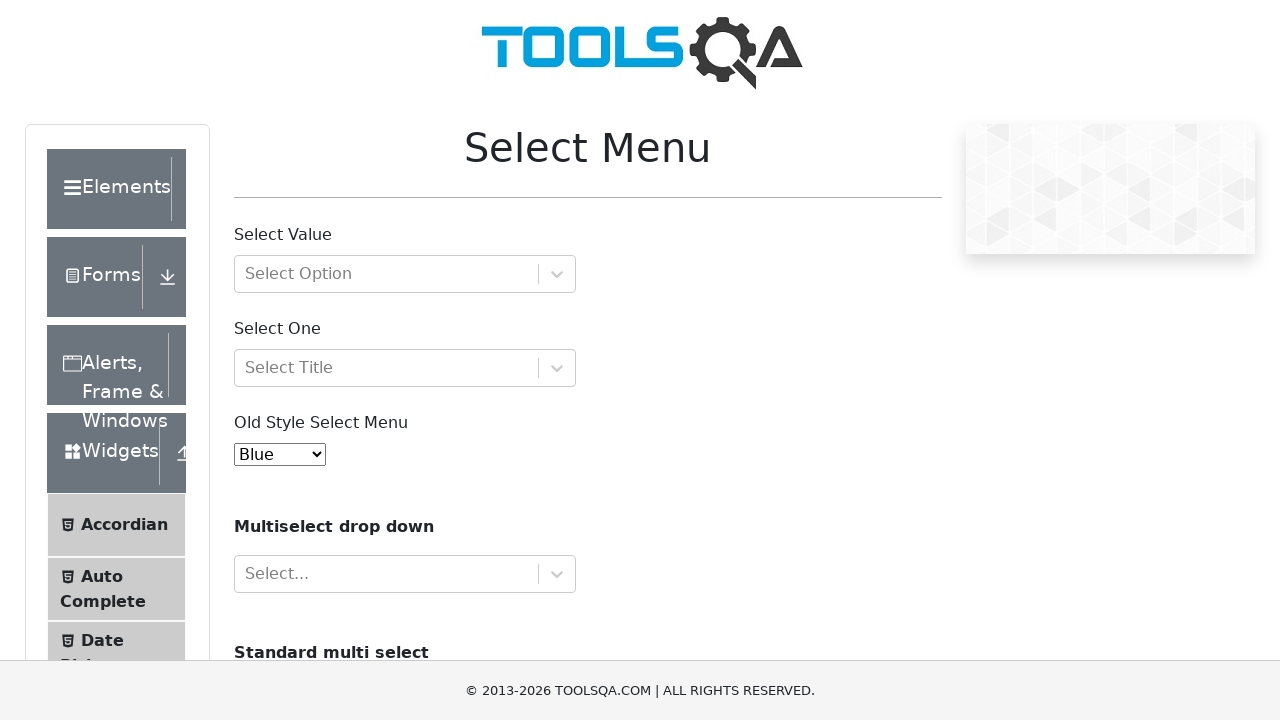

Selected 'Aqua' from oldSelectMenu dropdown by visible text on #oldSelectMenu
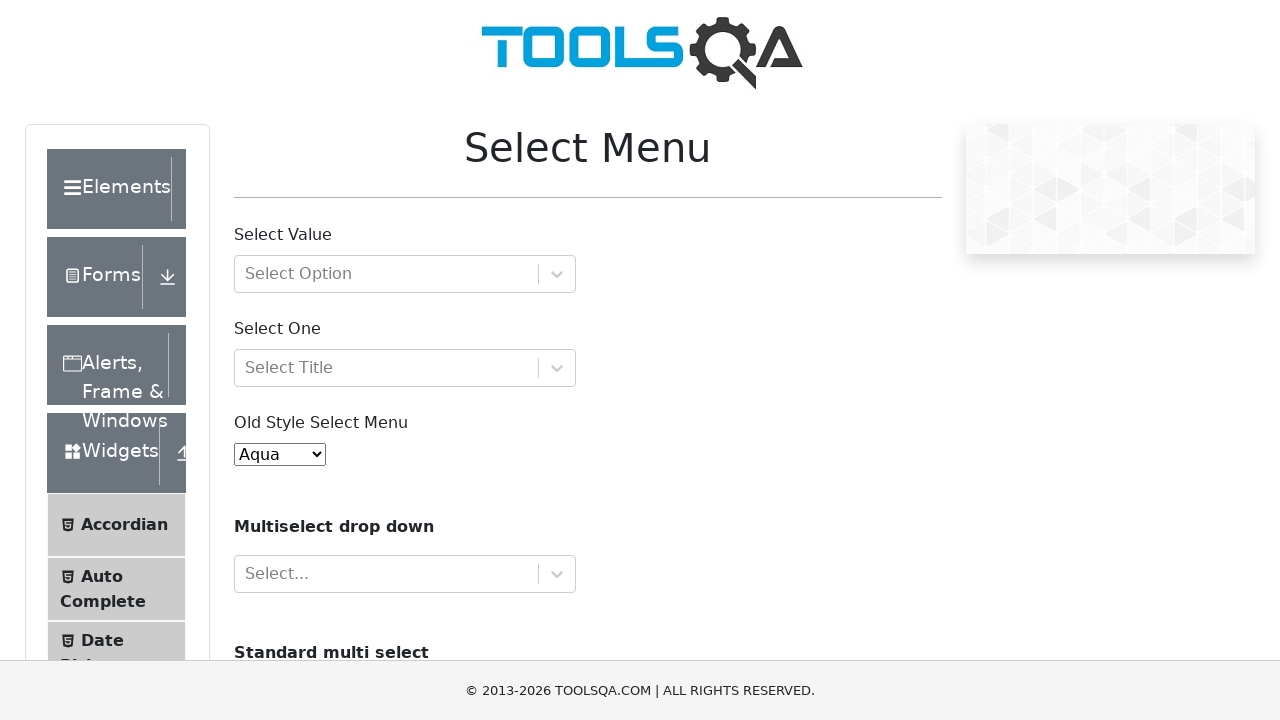

Selected 'Volvo' from cars multi-select dropdown by index 0 on #cars
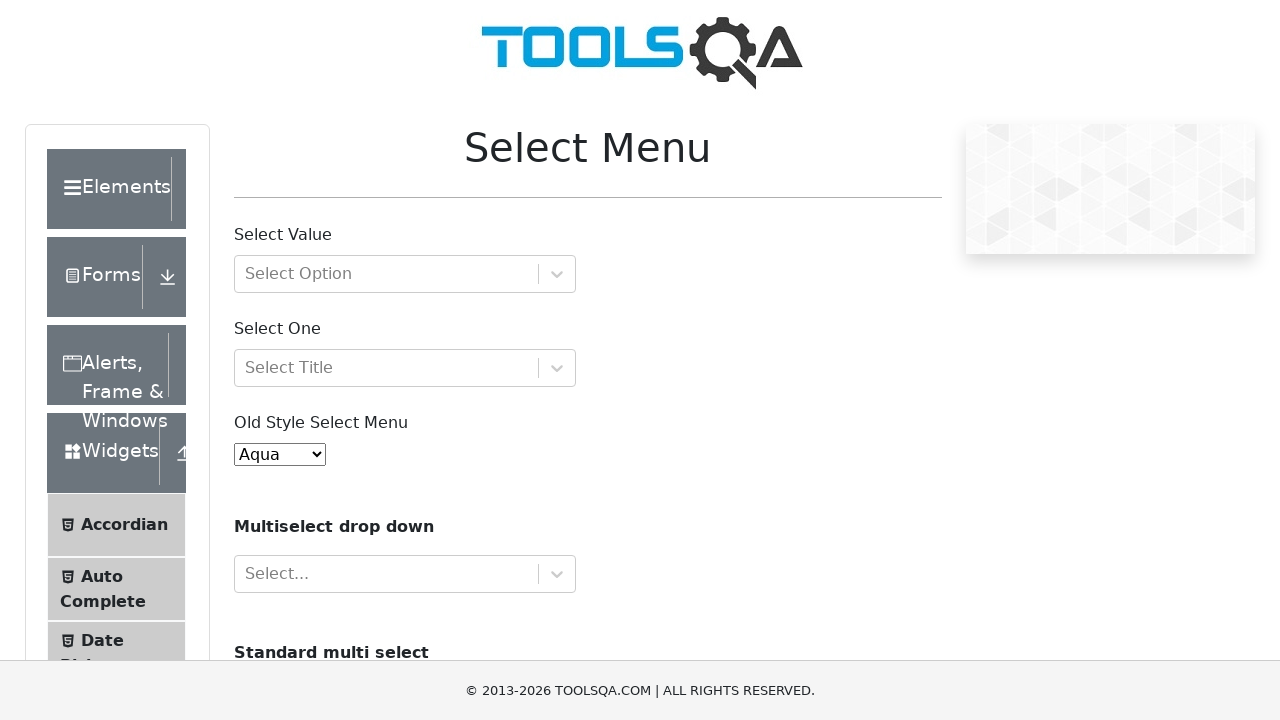

Selected option with value 'saab' from cars dropdown on #cars
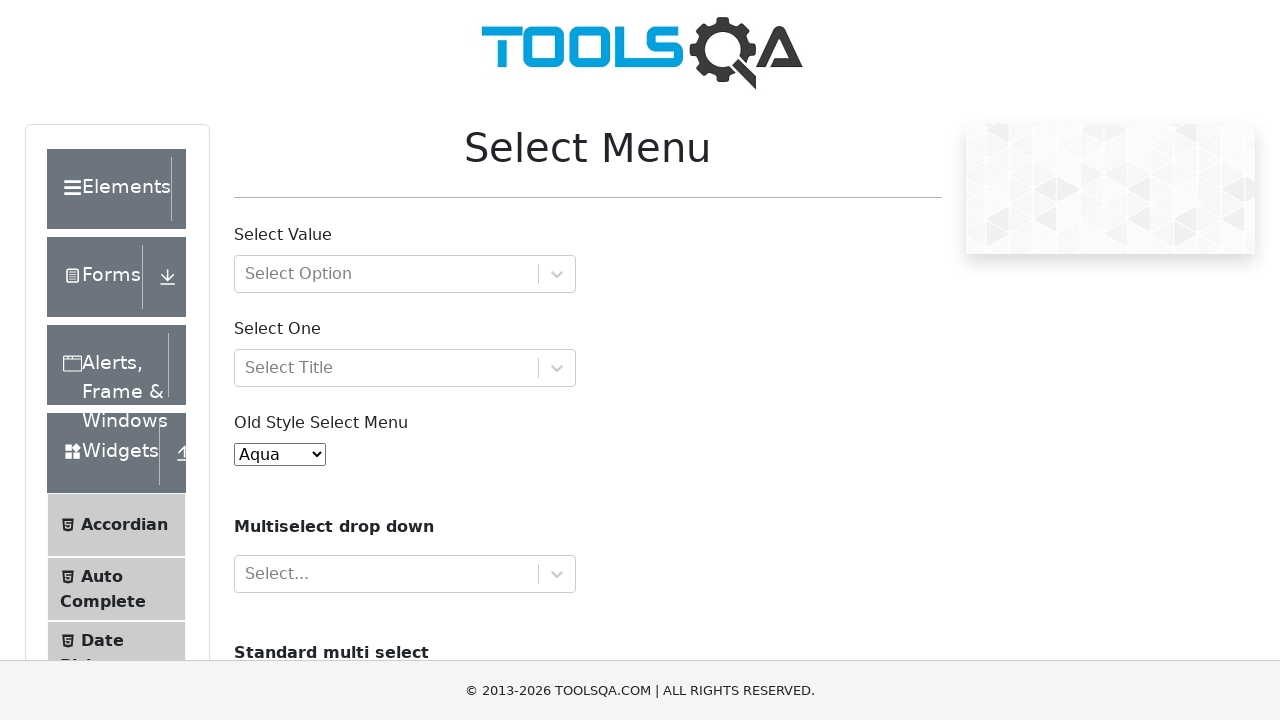

Selected 'Audi' from cars dropdown by visible text on #cars
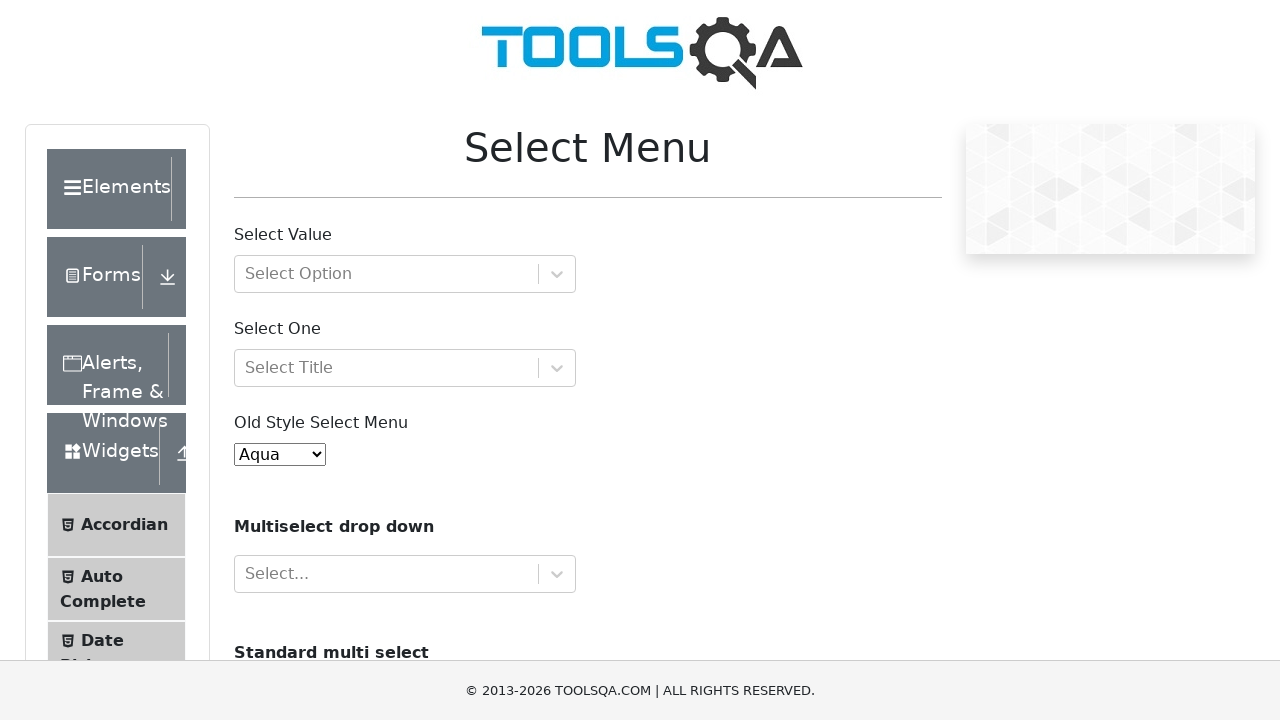

Deselected all options from cars multi-select dropdown on #cars
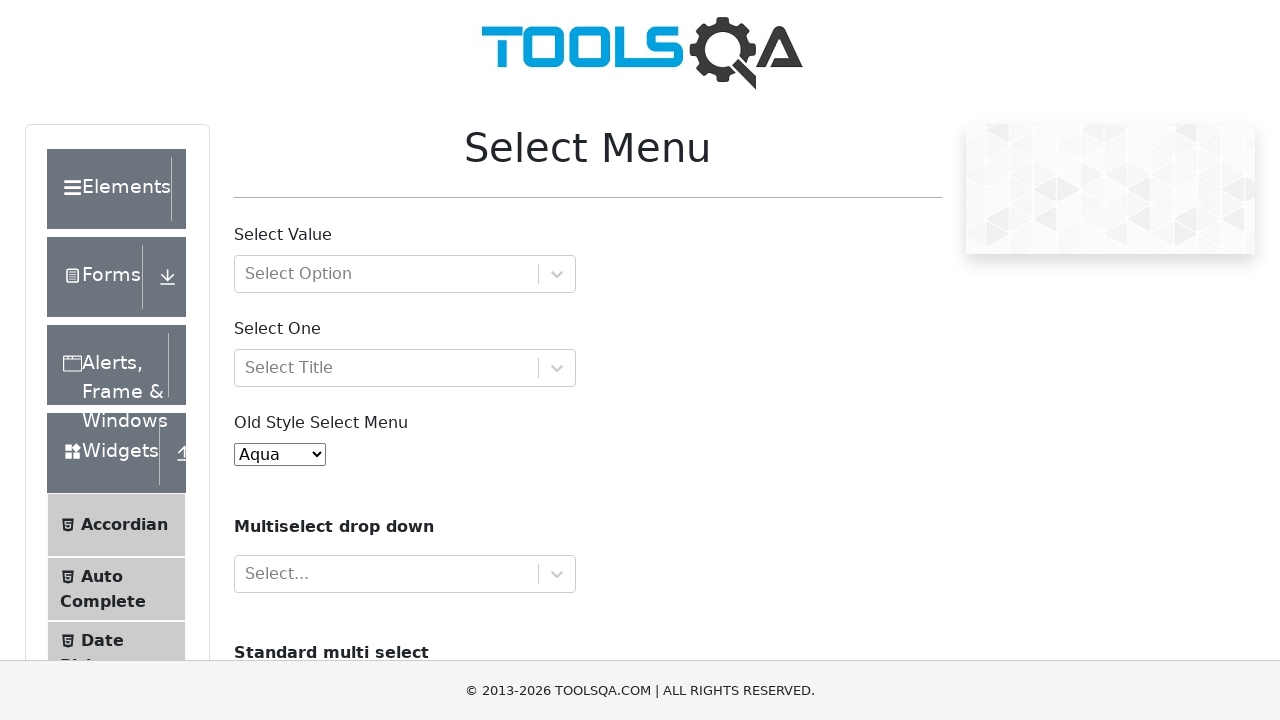

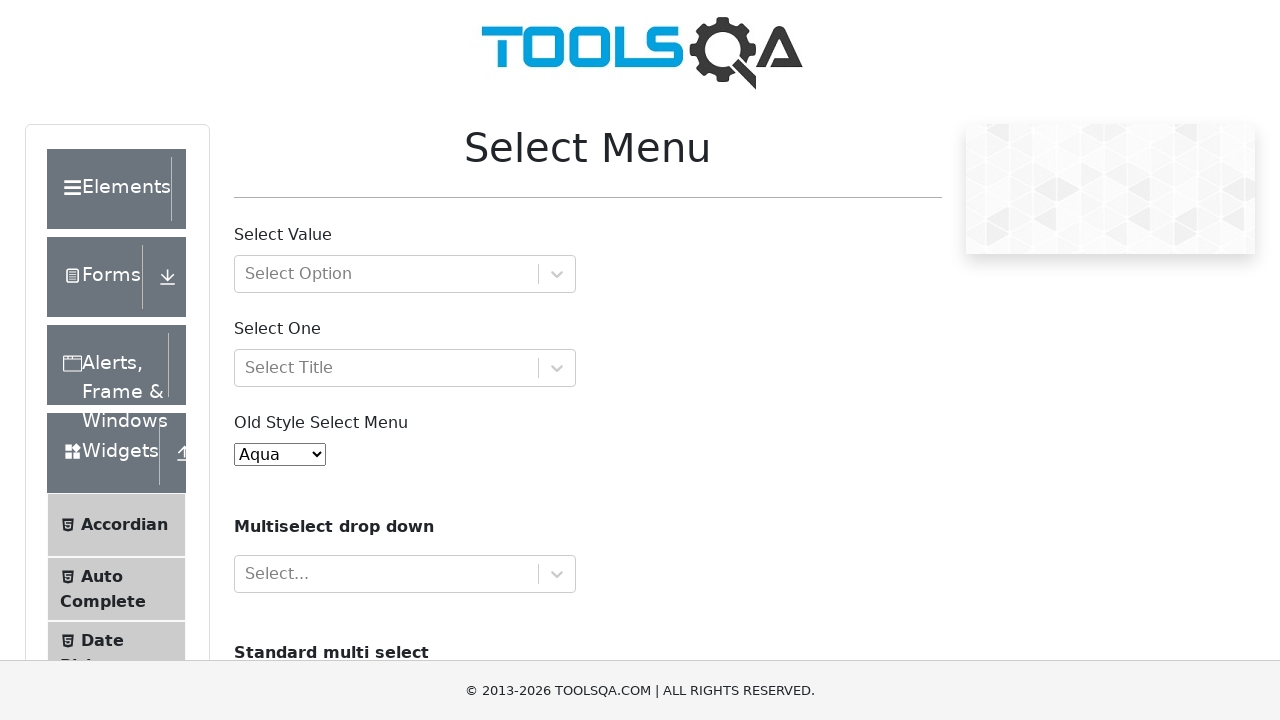